Tests the age calculator form by entering a name and age, submitting the form, and verifying the result message

Starting URL: https://kristinek.github.io/site/examples/age

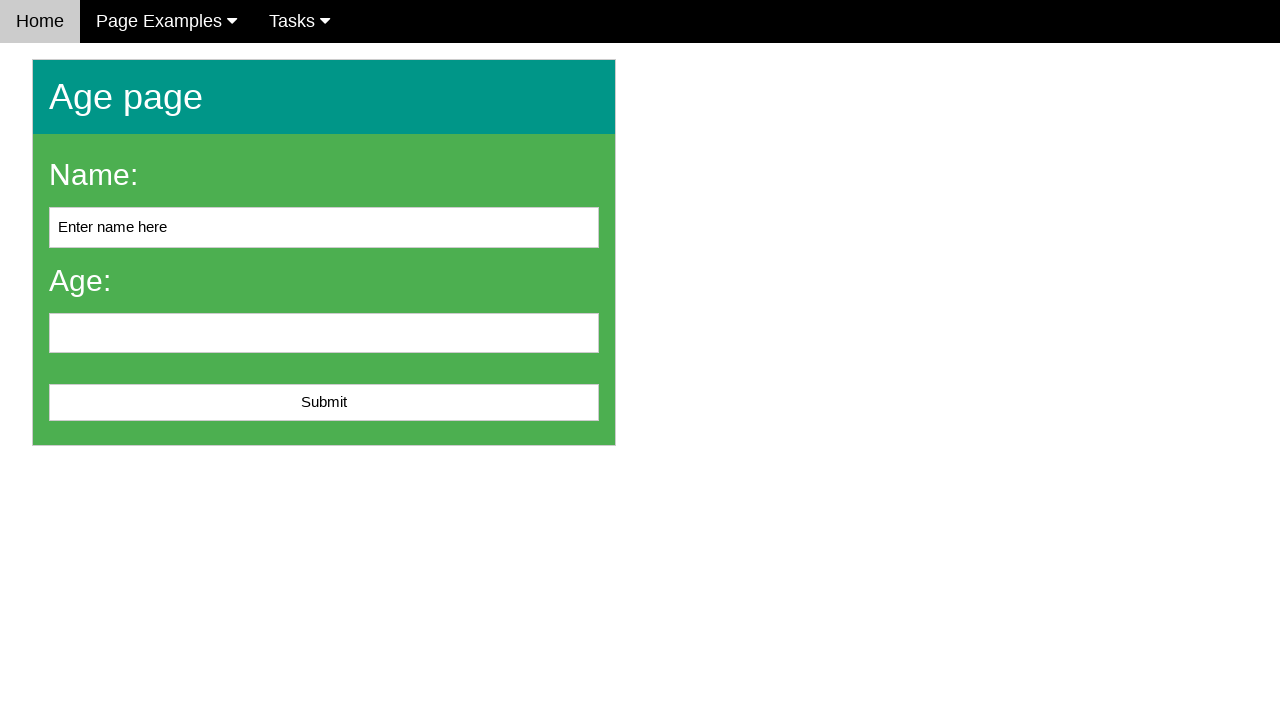

Navigated to age calculator form page
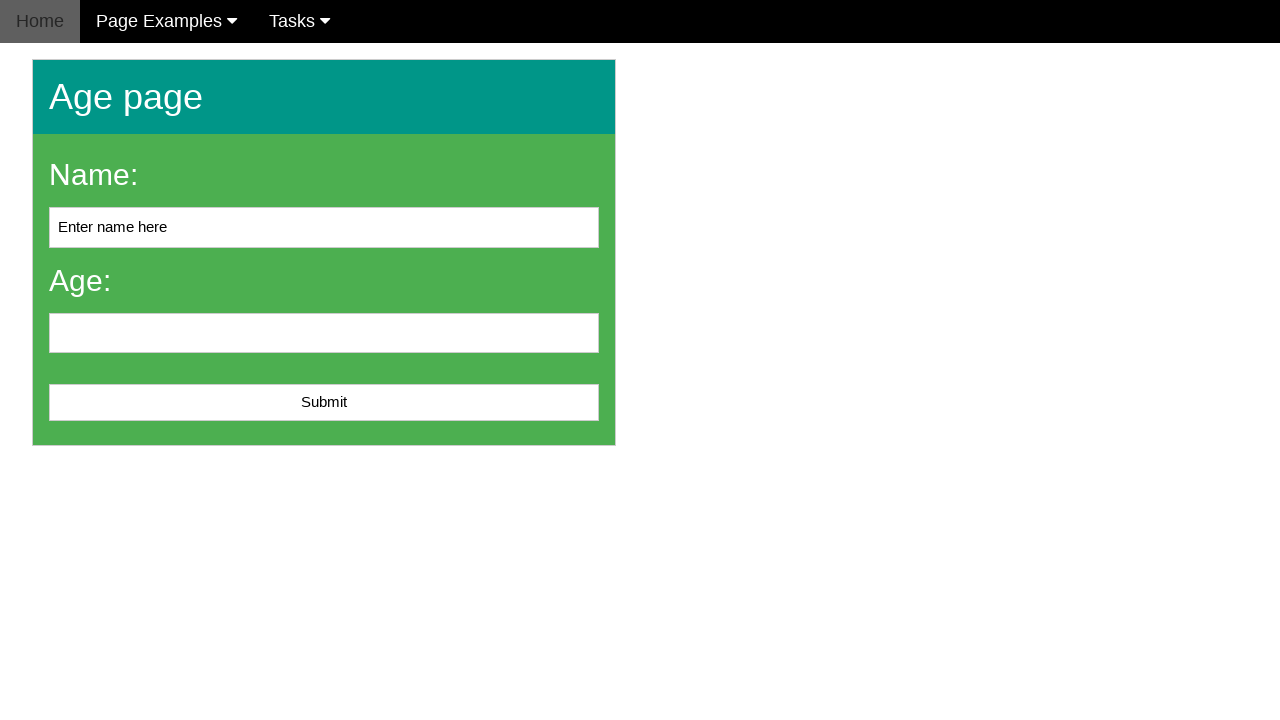

Entered 'John' in name field on #name
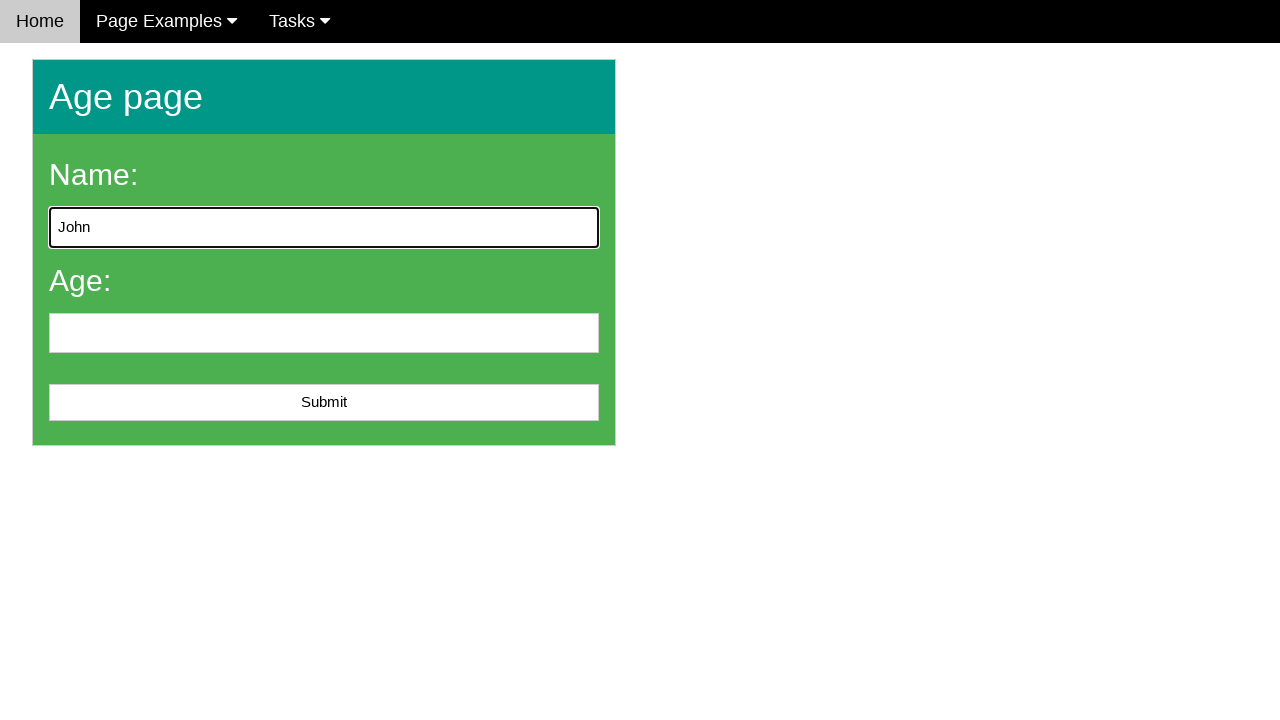

Entered '25' in age field on #age
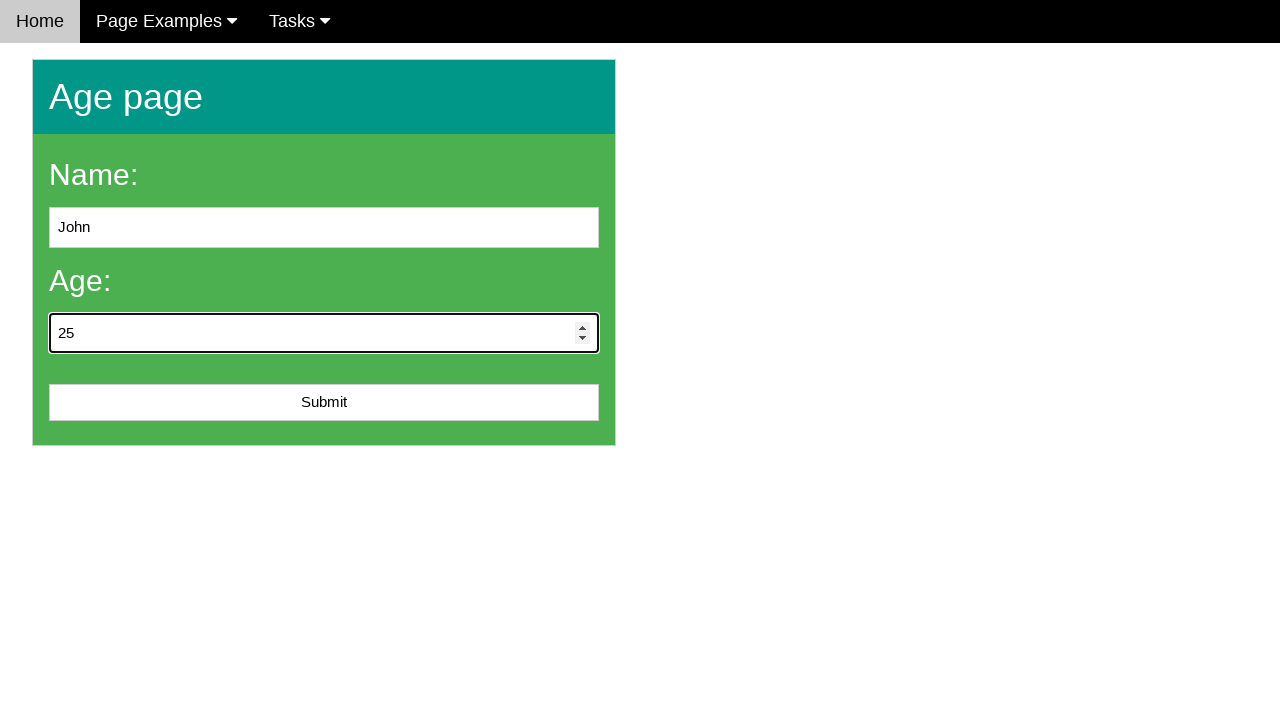

Clicked submit button to calculate age at (324, 403) on #submit
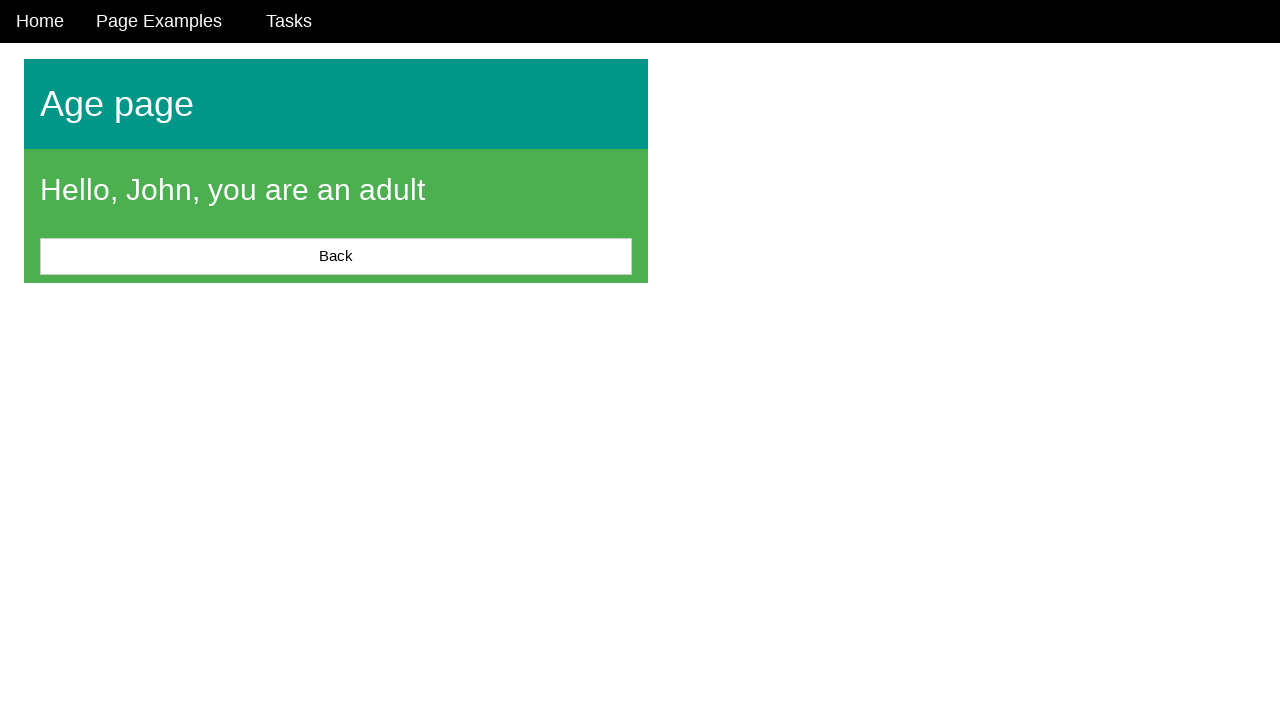

Result message appeared on page
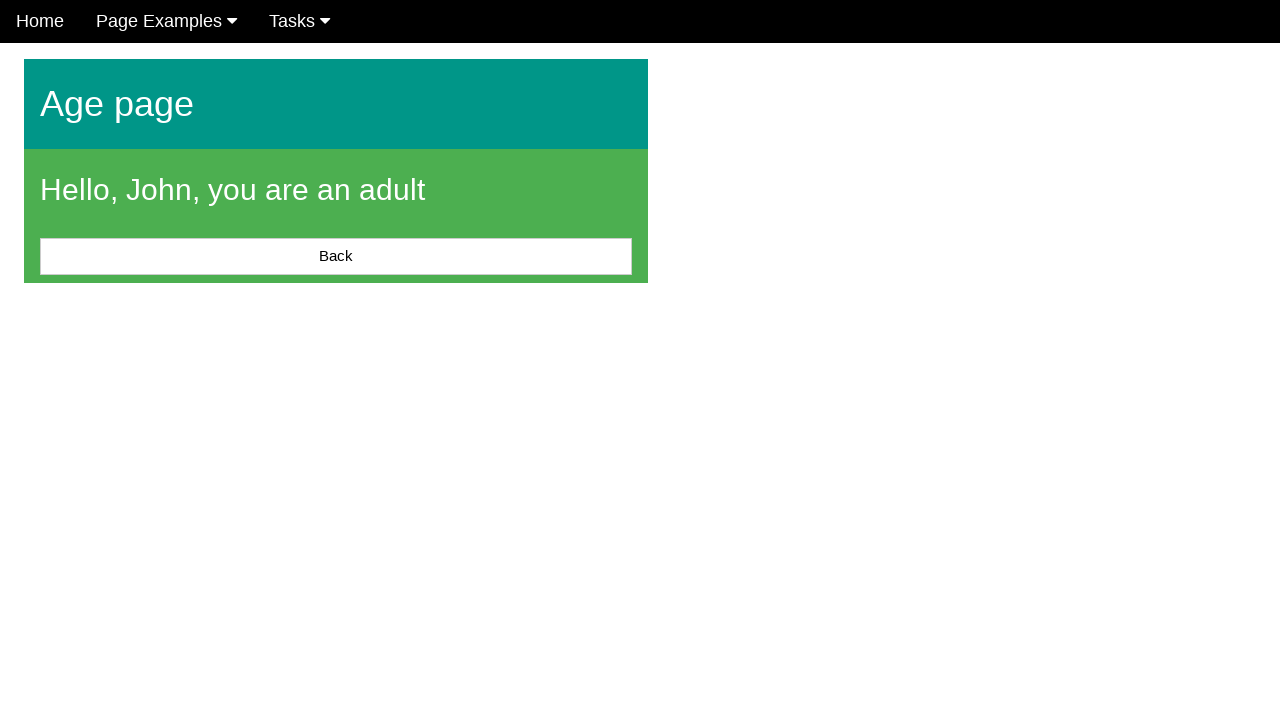

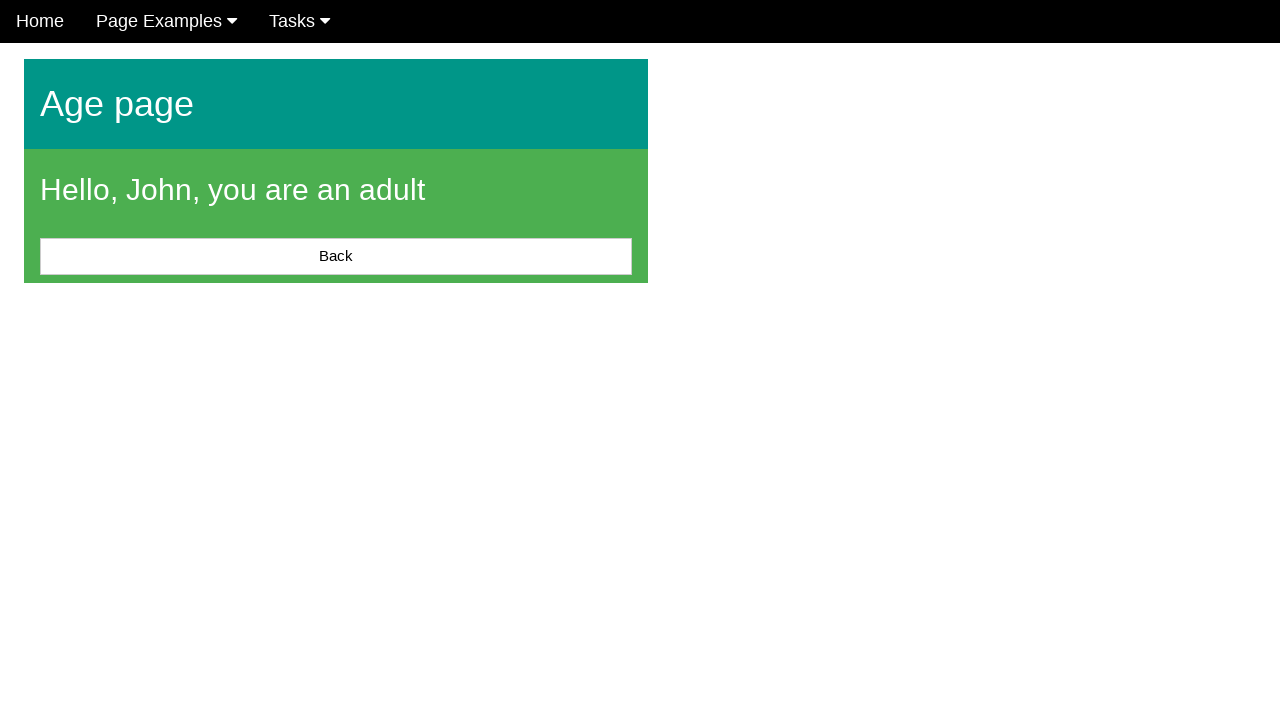